Tests a practice form by filling in name and password fields, selecting options from a dropdown, checking a checkbox, and submitting the form to verify a success message is displayed.

Starting URL: https://rahulshettyacademy.com/angularpractice/

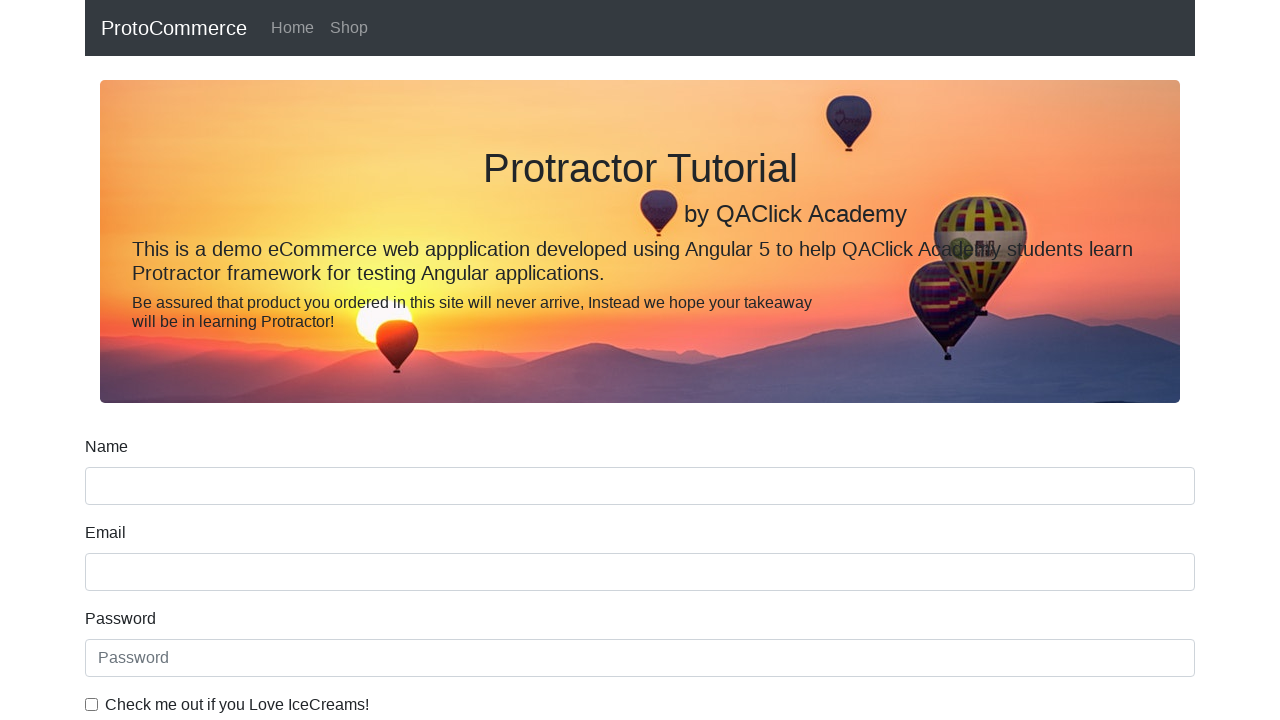

Filled name field with 'Barinder' on input[name='name']
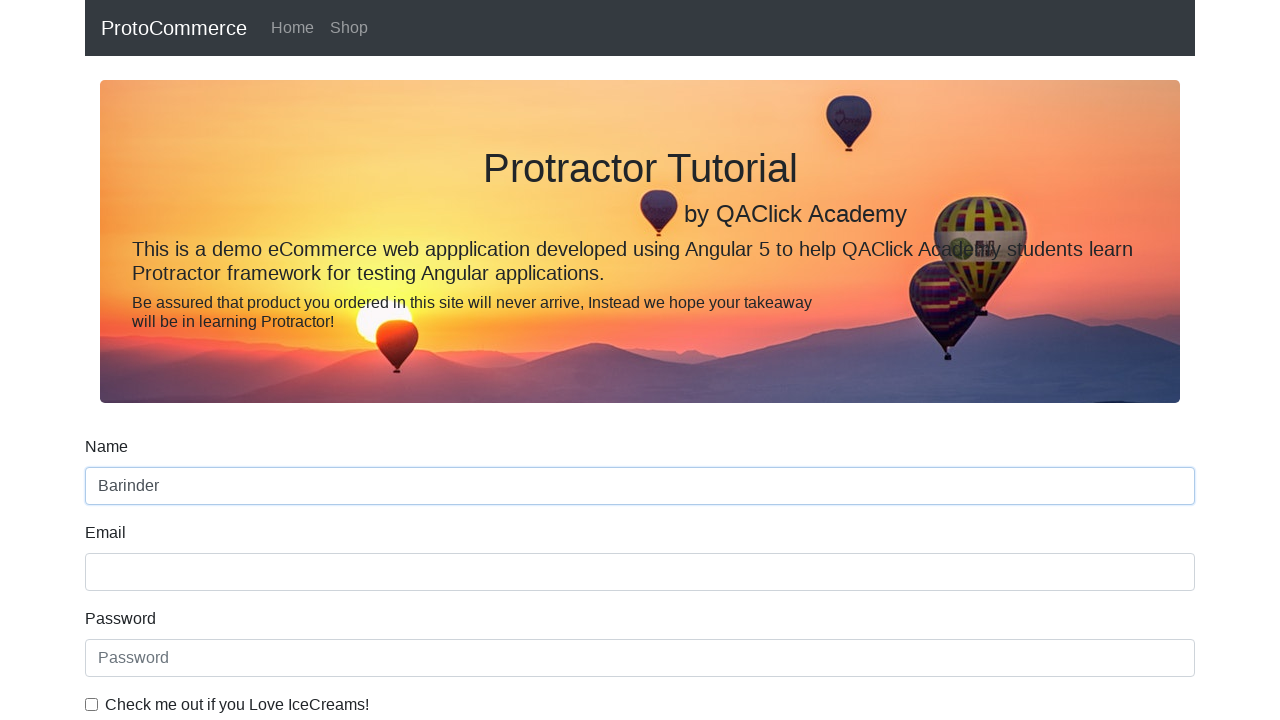

Filled password field with 'test' on #exampleInputPassword1
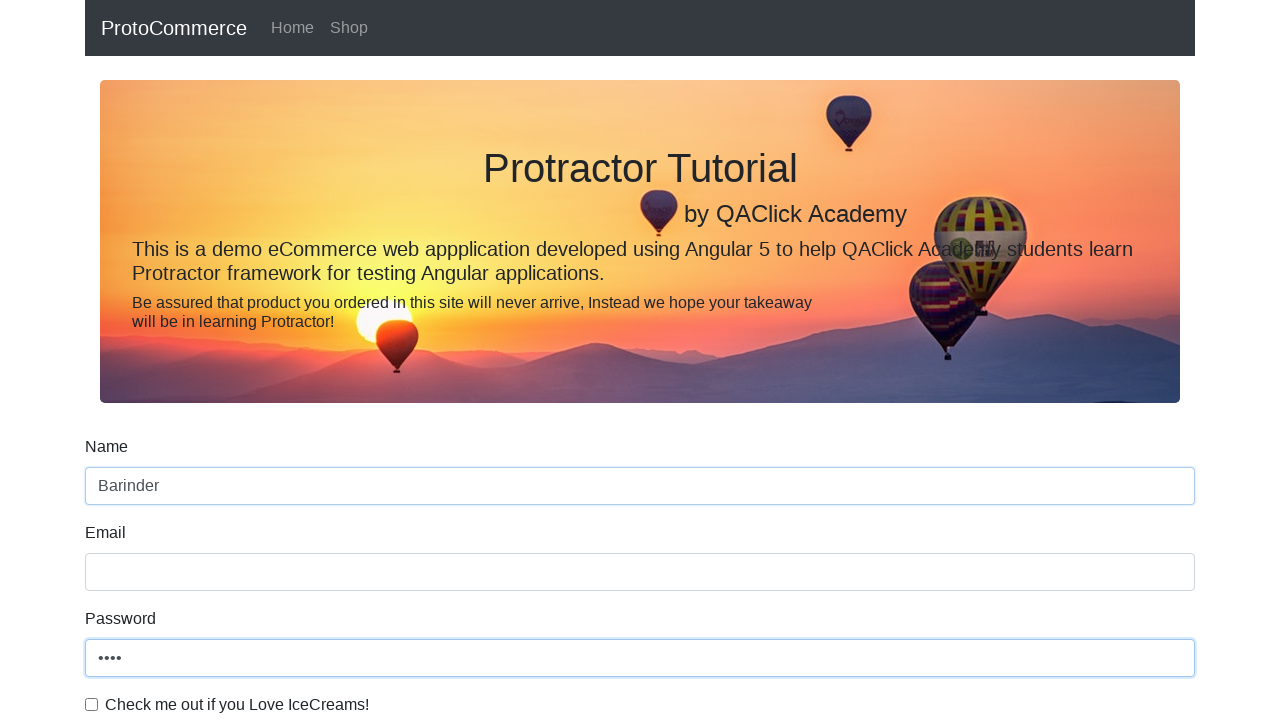

Selected 'Female' from dropdown on #exampleFormControlSelect1
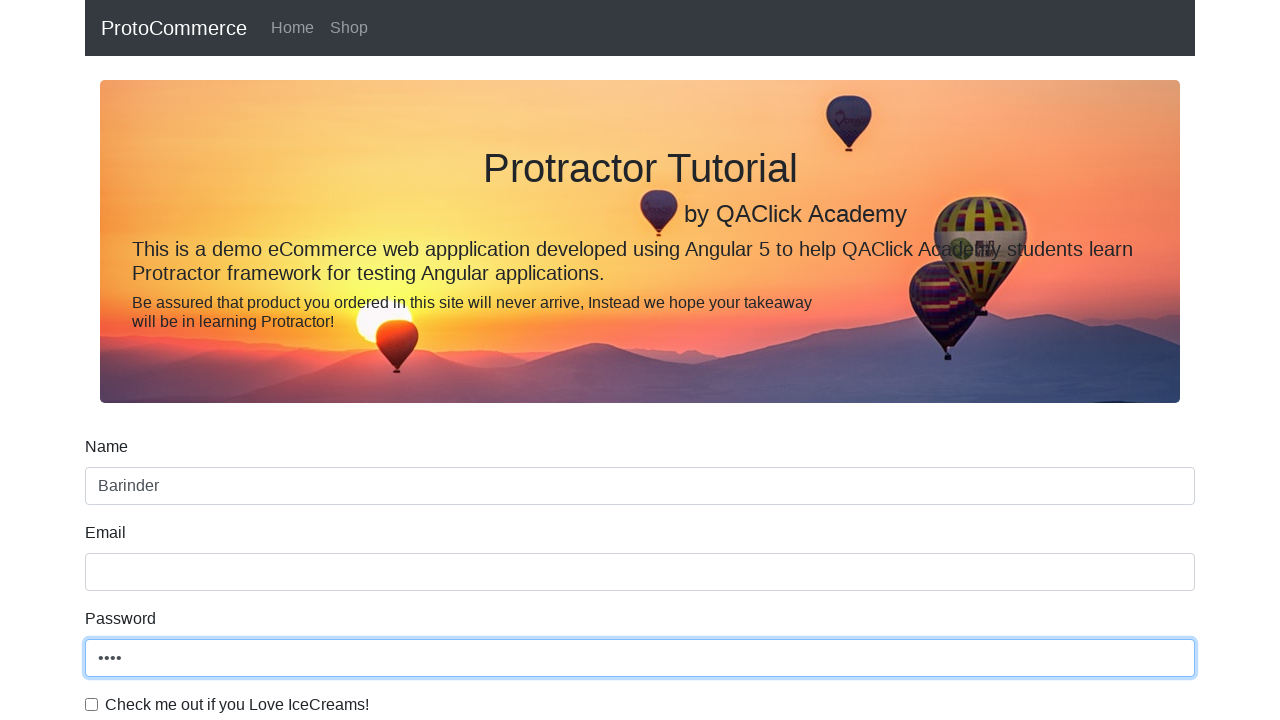

Selected first option (index 0) from dropdown on #exampleFormControlSelect1
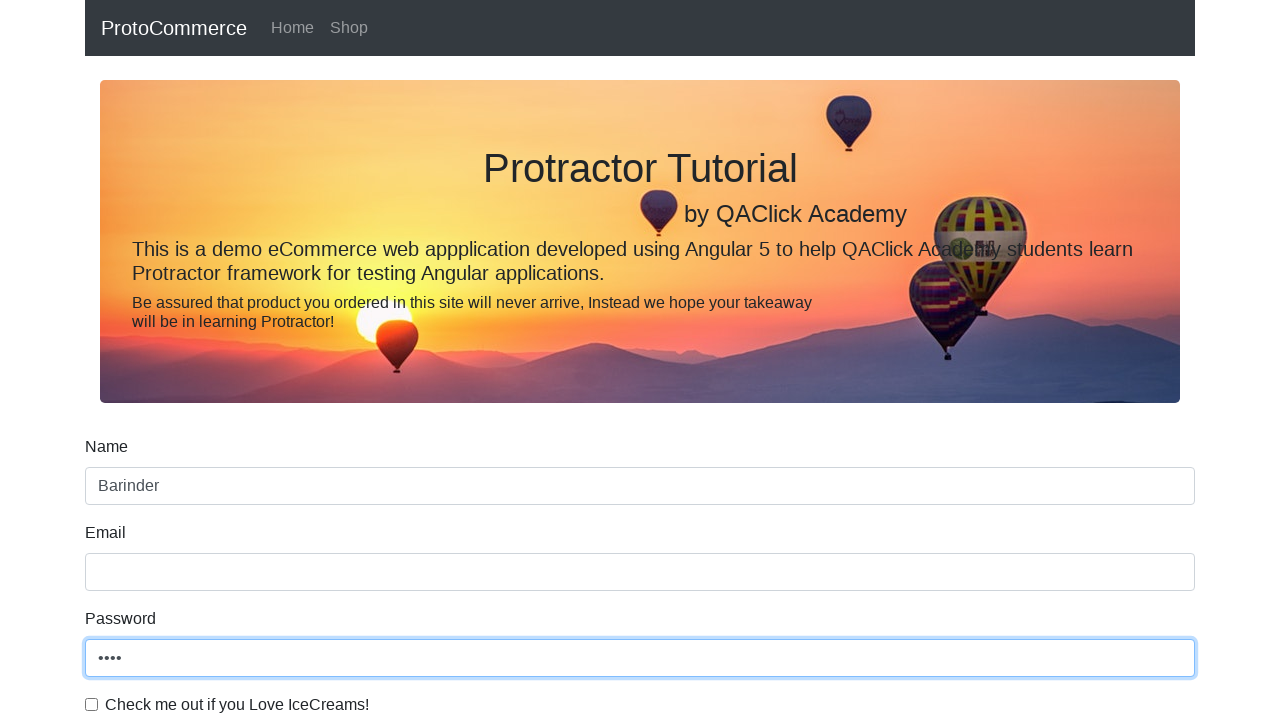

Checked the checkbox at (92, 704) on #exampleCheck1
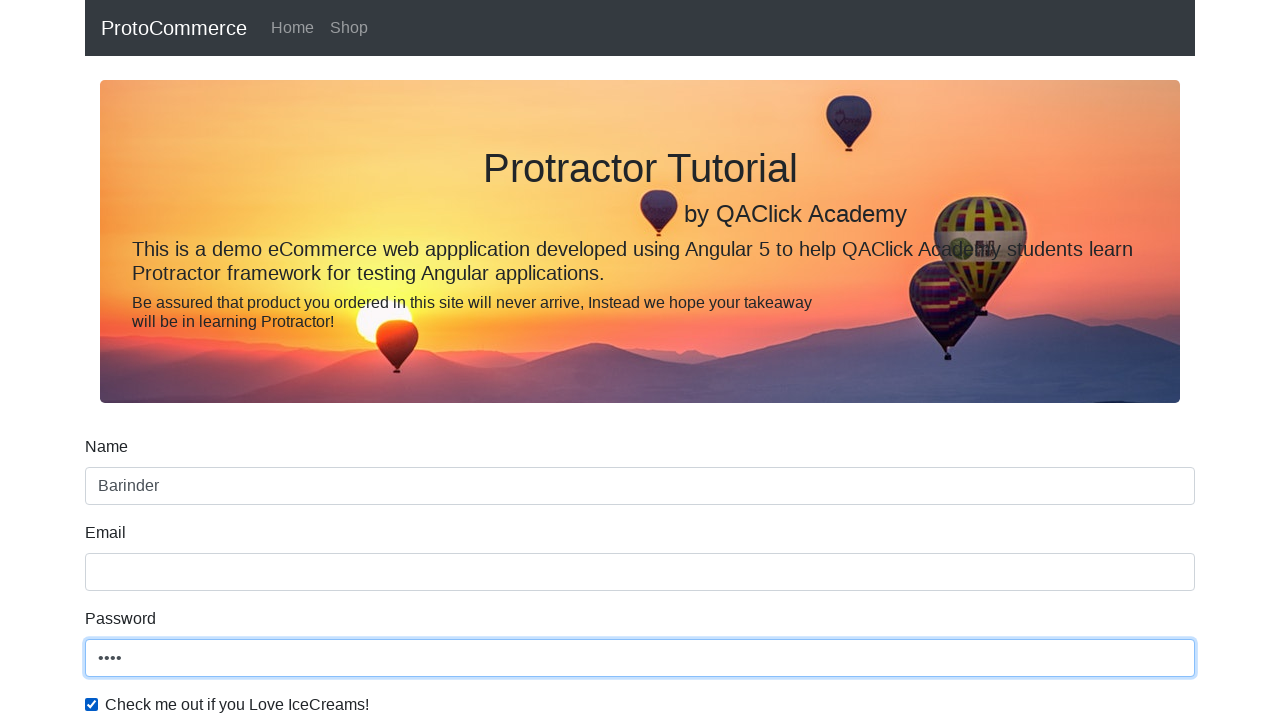

Clicked submit button to submit the form at (123, 491) on input[type='submit']
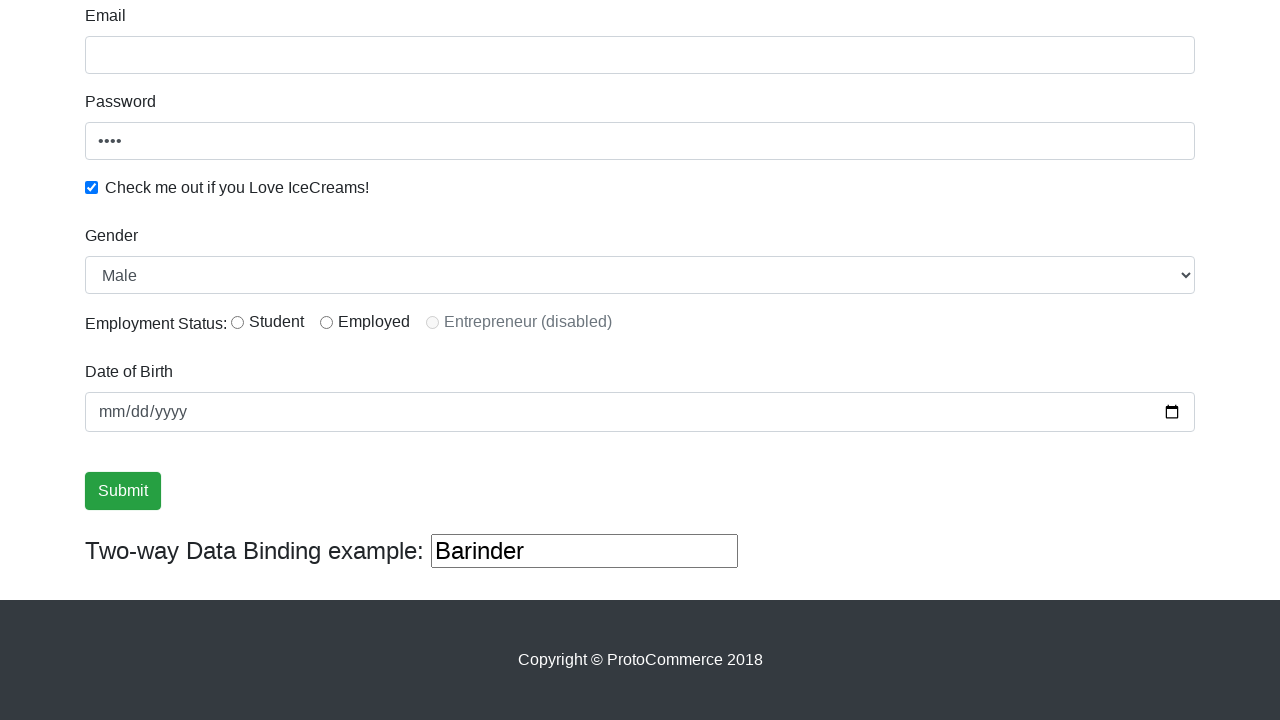

Success message appeared after form submission
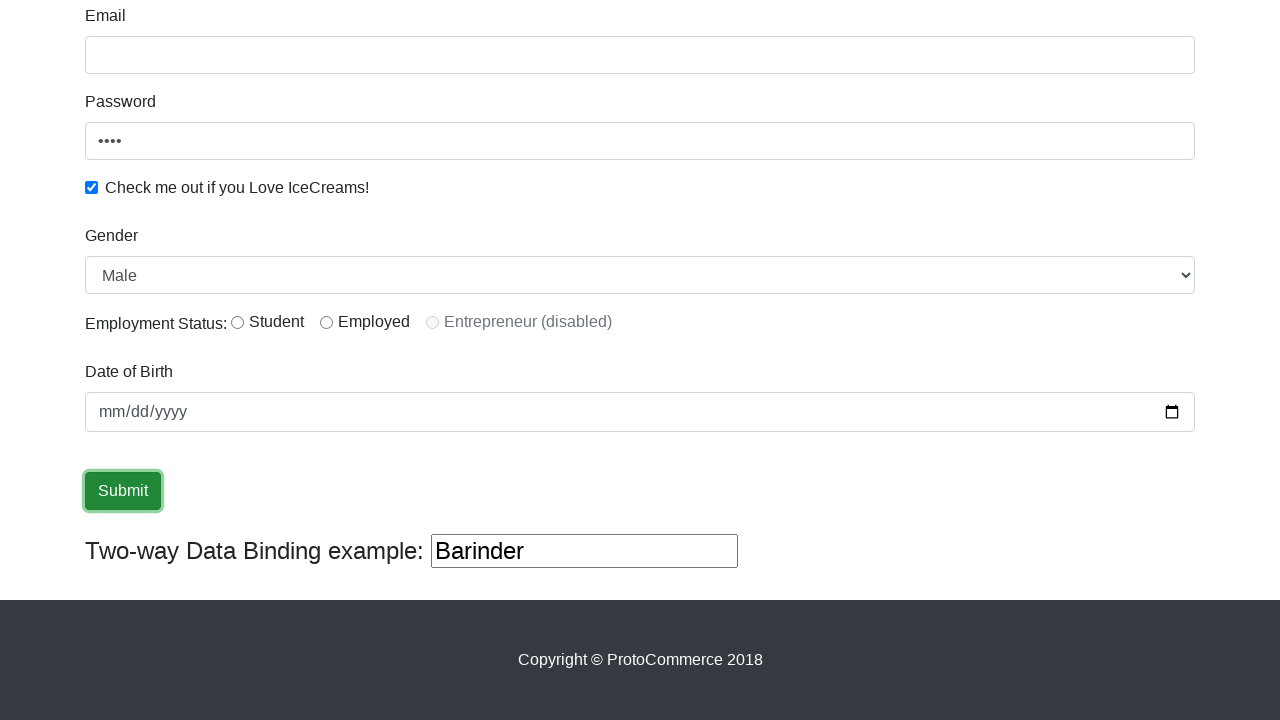

Retrieved success message: '
                    ×
                    Success! The Form has been submitted successfully!.
                  '
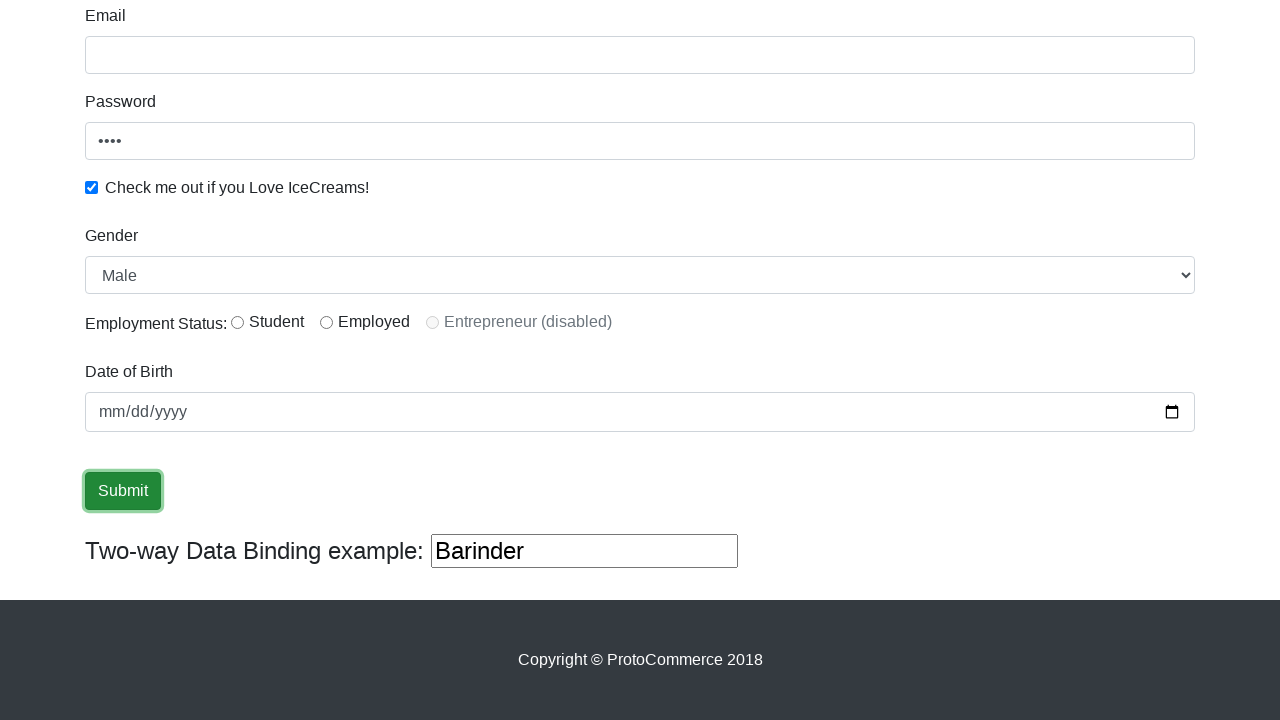

Verified success message contains 'success'
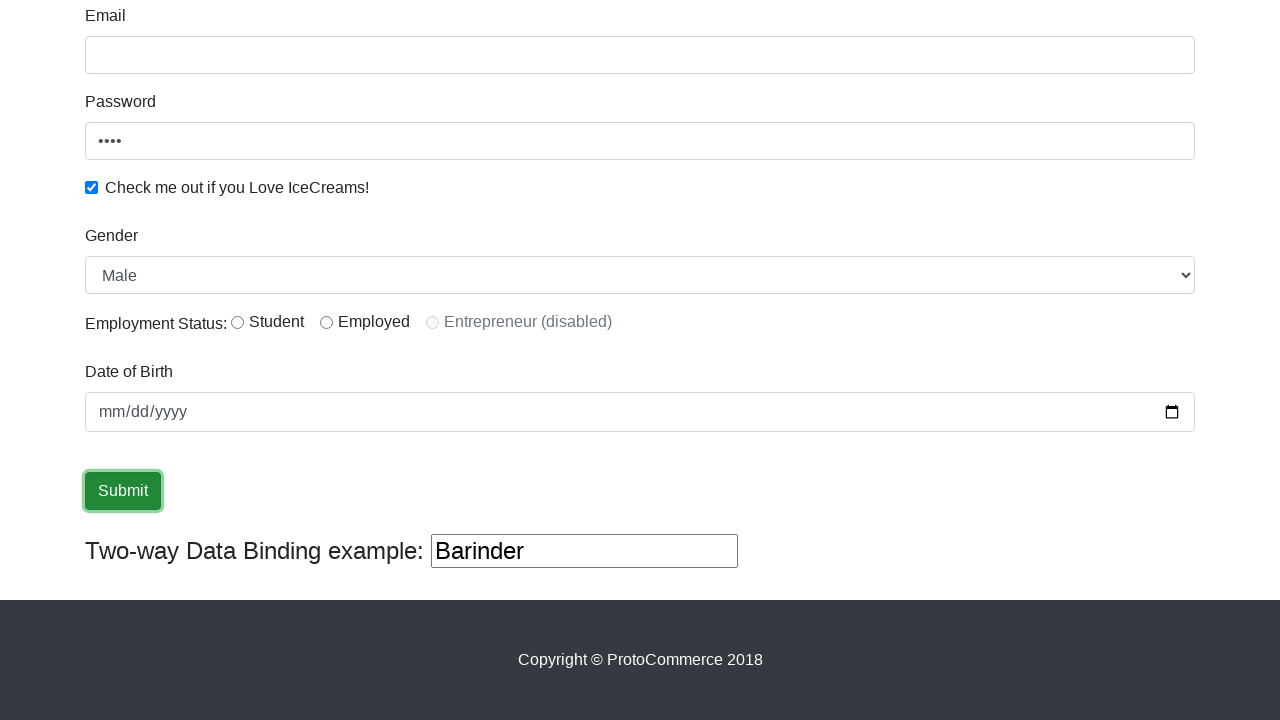

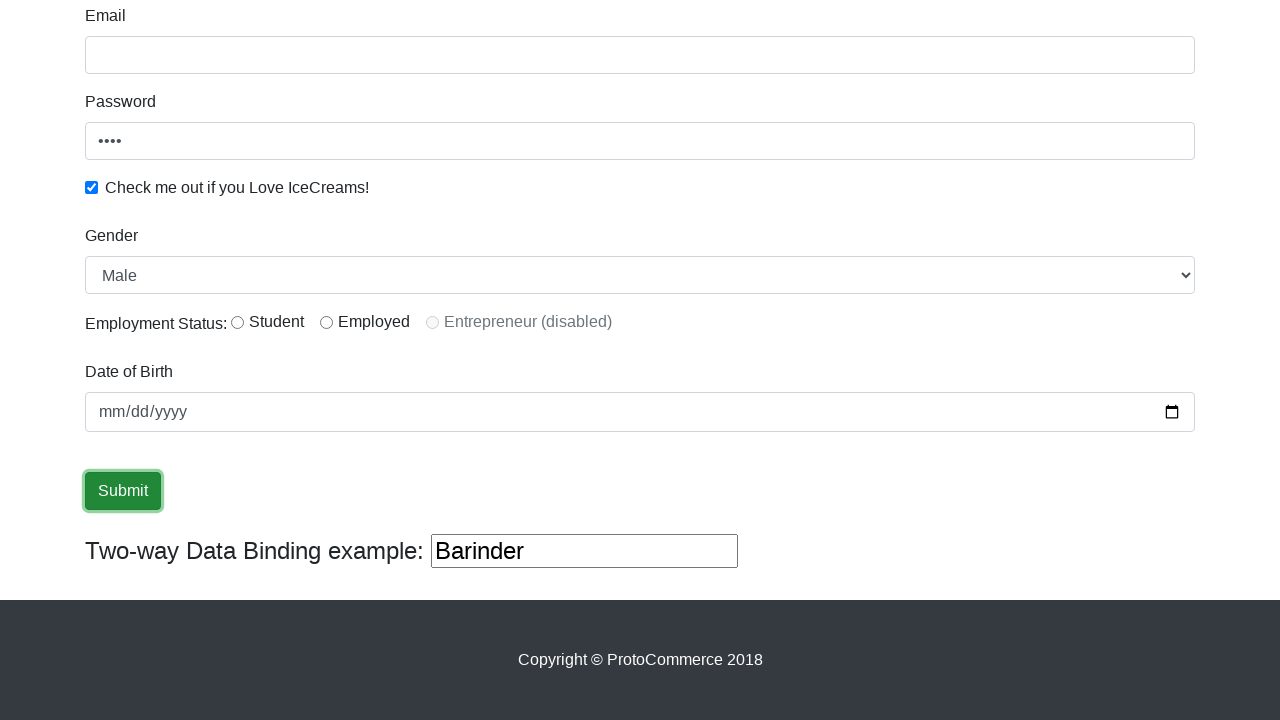